Tests the blacklist checking functionality by entering a domain name in the search field and clicking the check button to verify the domain status

Starting URL: http://www.blacklistalert.org

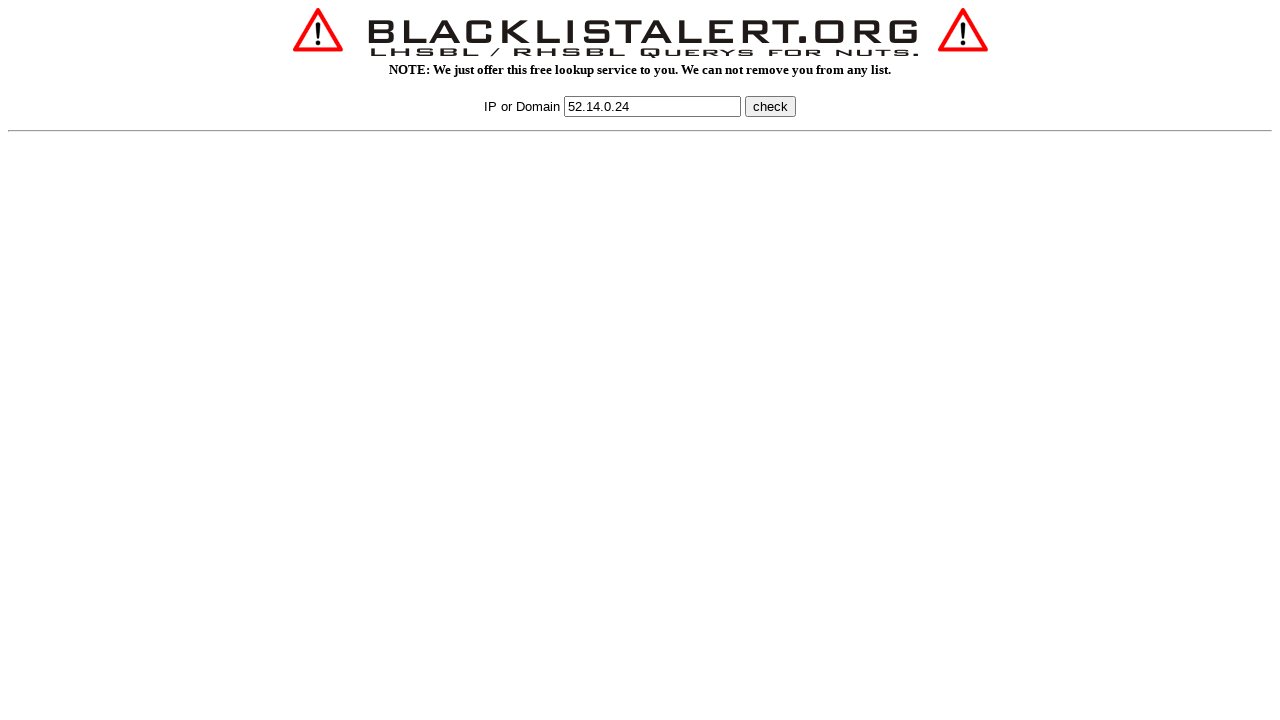

Filled domain search field with 'mail.google.com' on input[name='q']
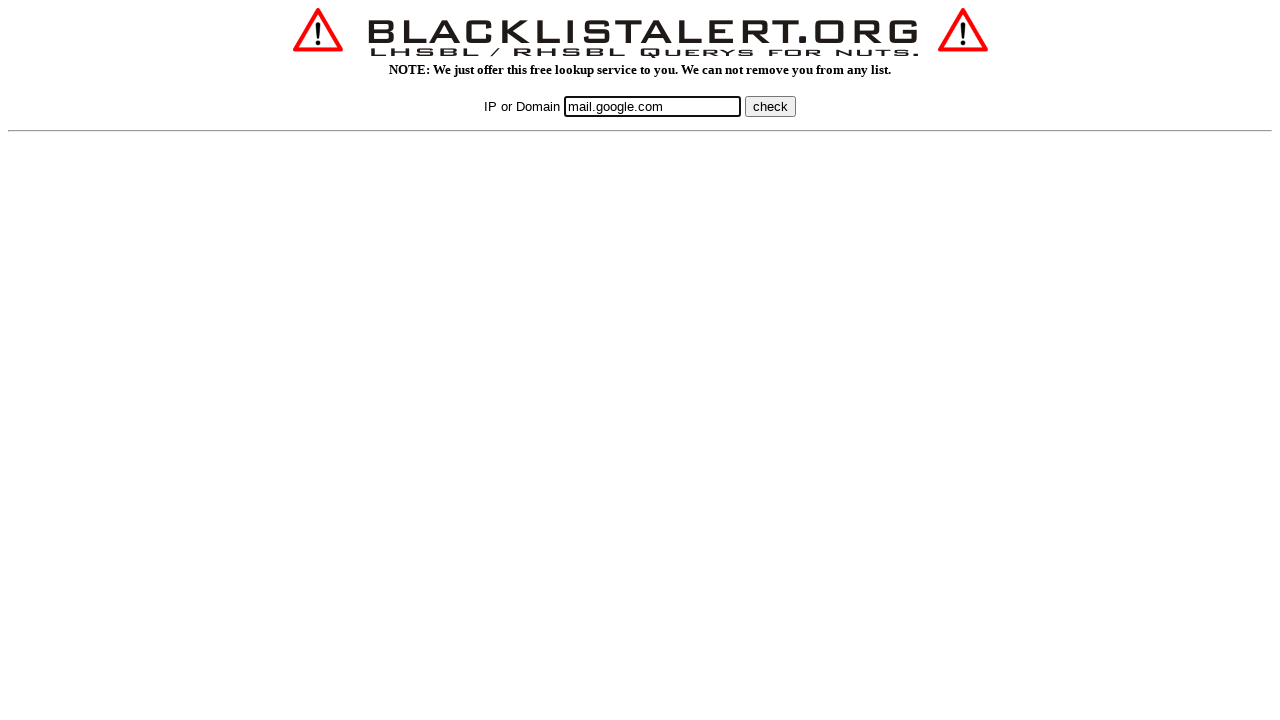

Clicked the check button to verify domain status at (770, 106) on button:has-text('check'), input[value='check'], input[type='submit']
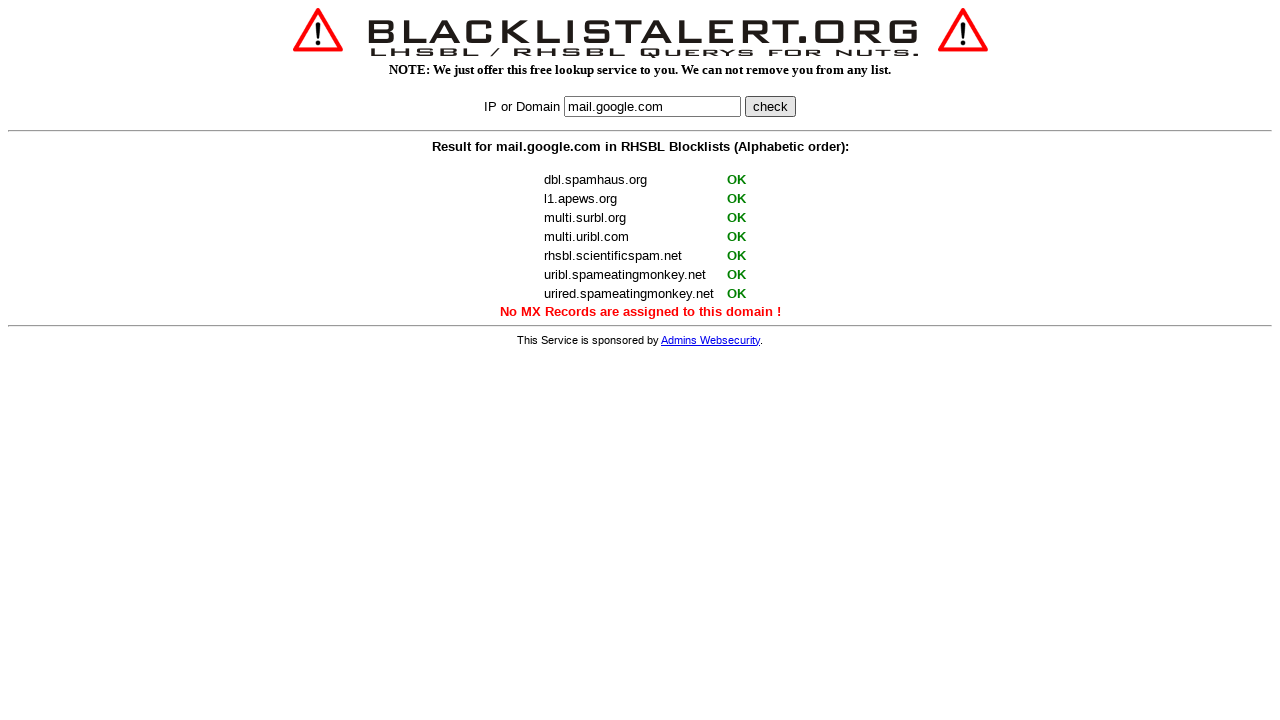

Domain check results loaded
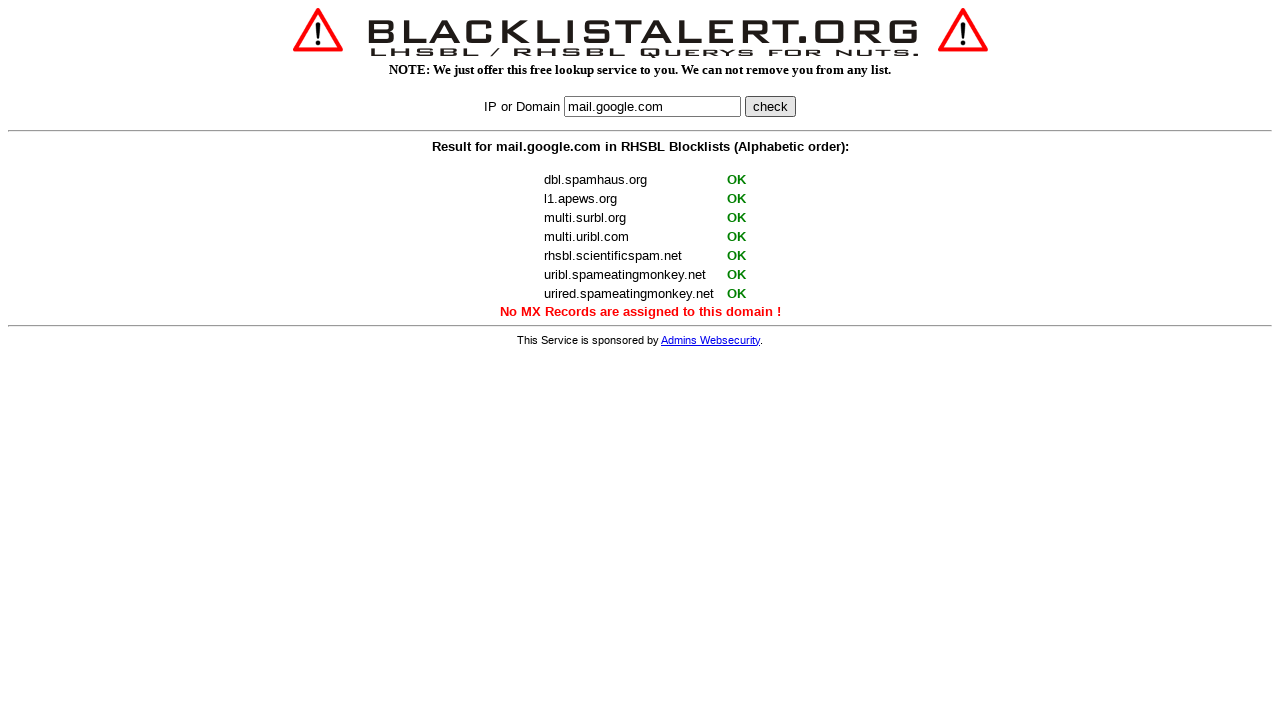

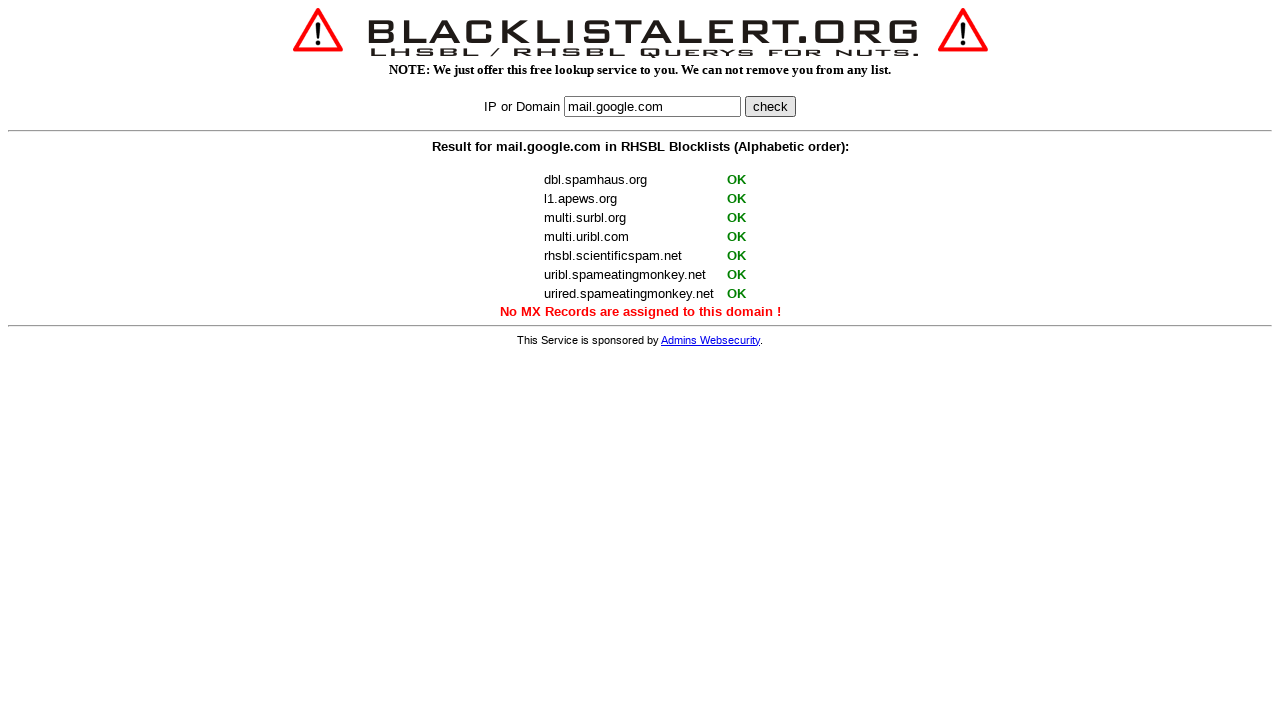